Tests wait functionality on a demo page by clicking buttons and filling text fields that appear after delays

Starting URL: https://www.hyrtutorials.com/p/waits-demo.html

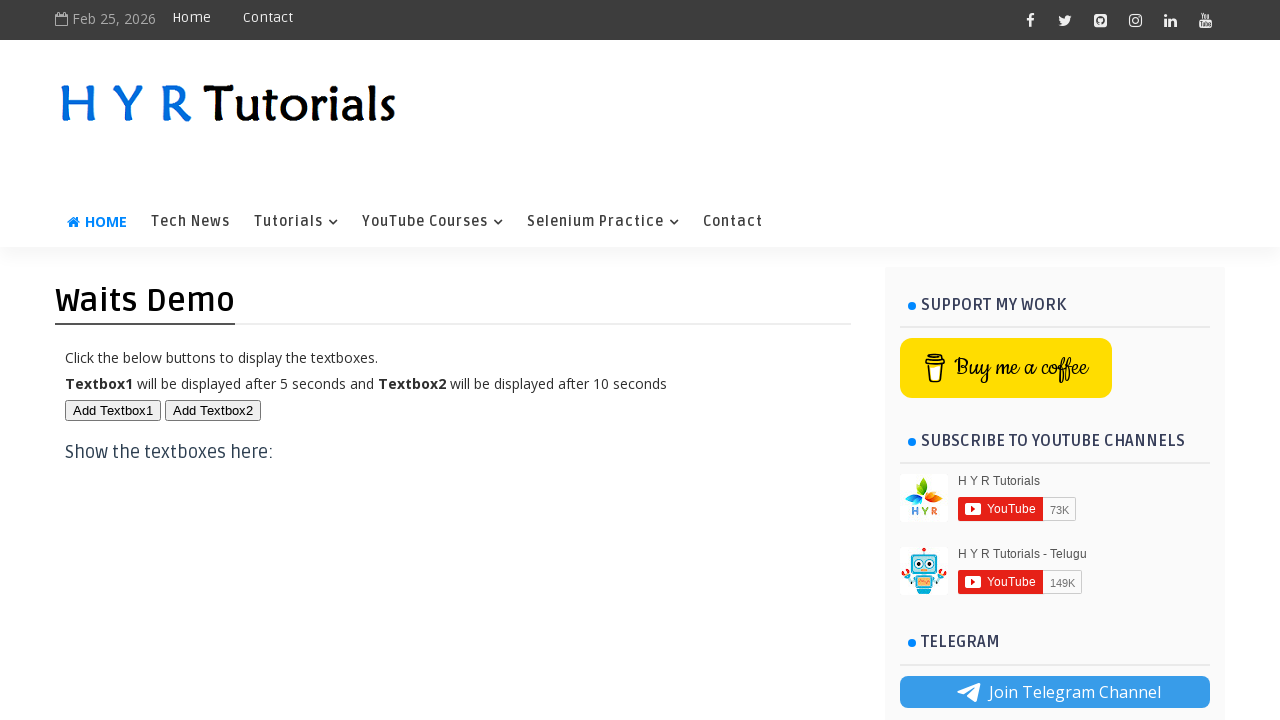

Clicked first button to trigger element appearance at (113, 410) on #btn1
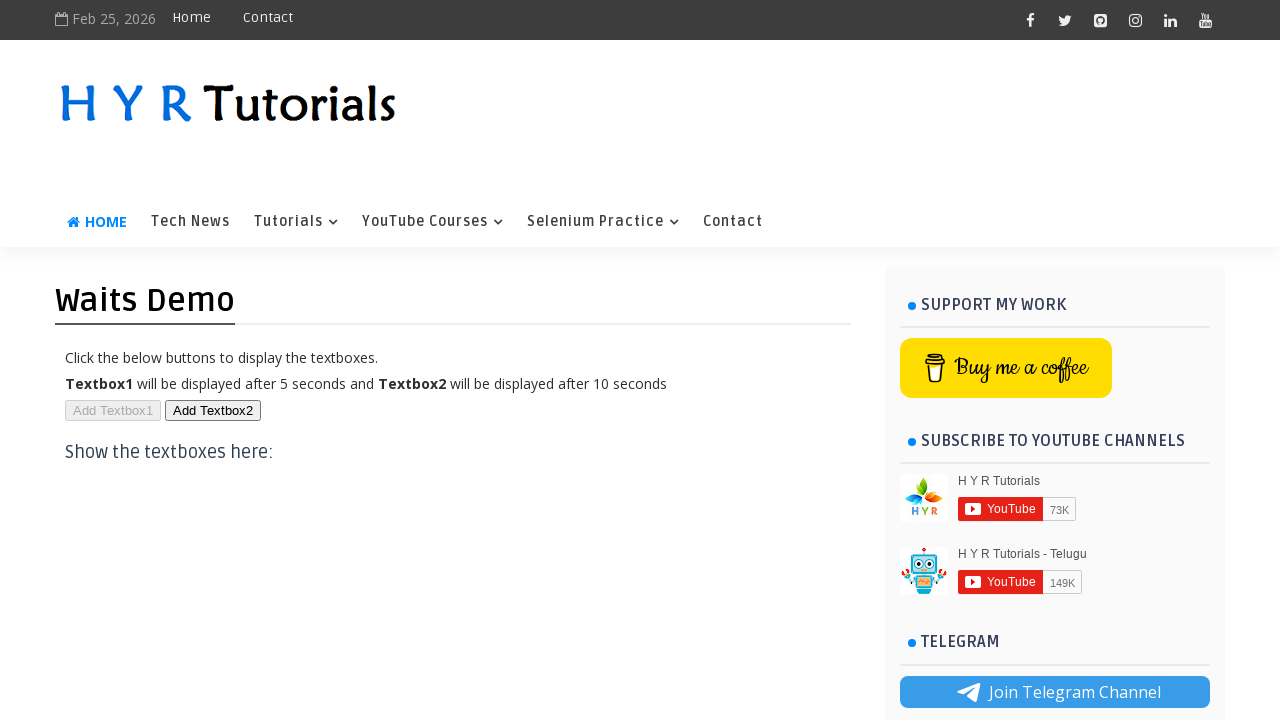

Filled first text field with 'Nani text 1' on #txt1
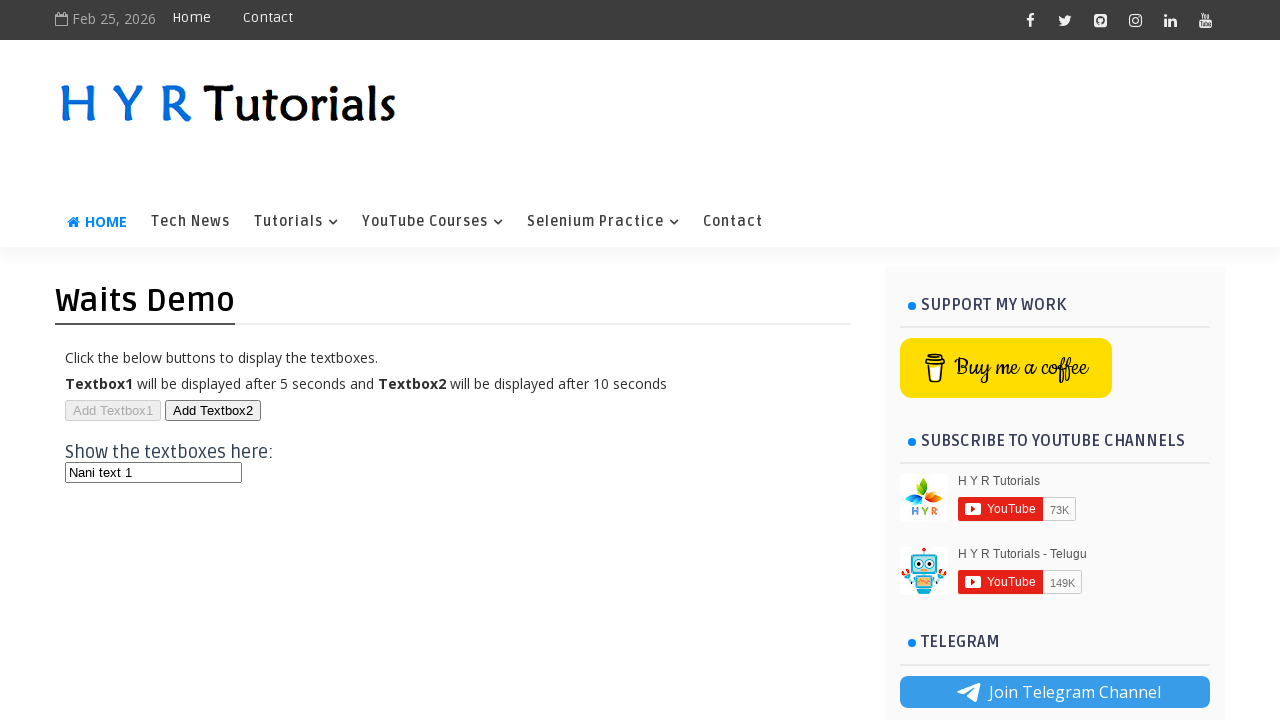

Clicked second button to trigger another element at (213, 410) on #btn2
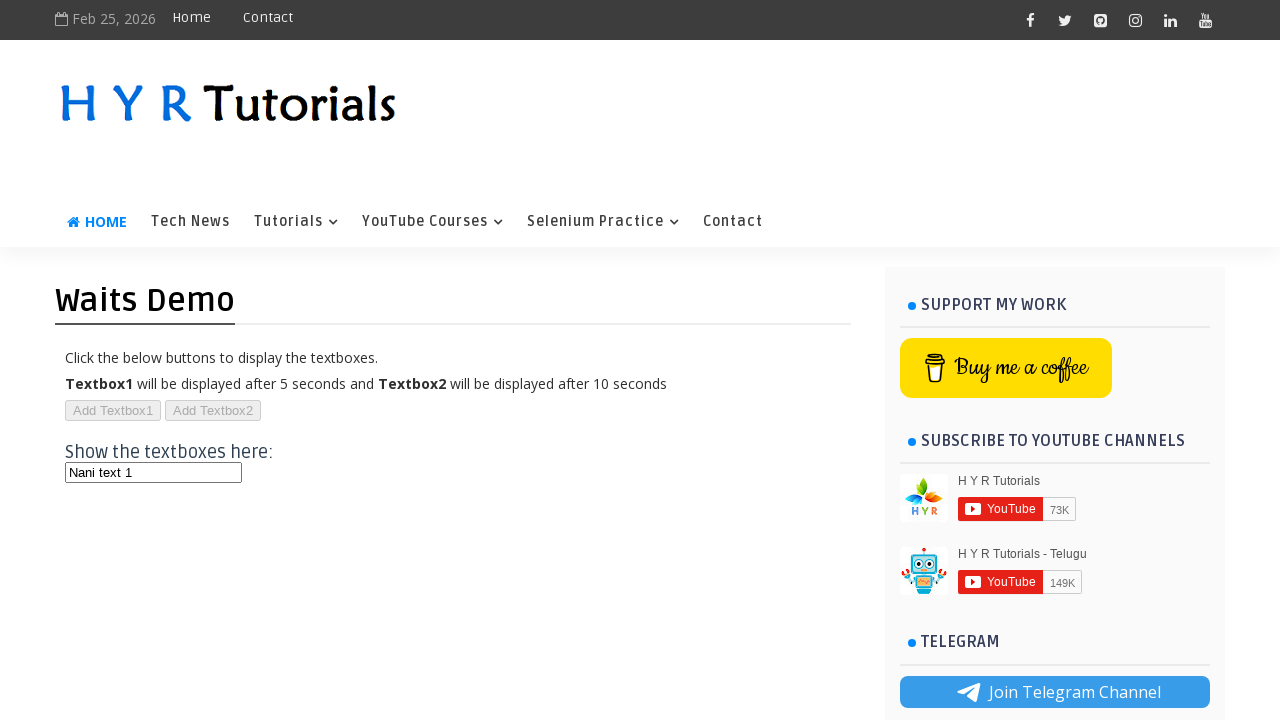

Filled second text field with 'Nani text 2' on #txt2
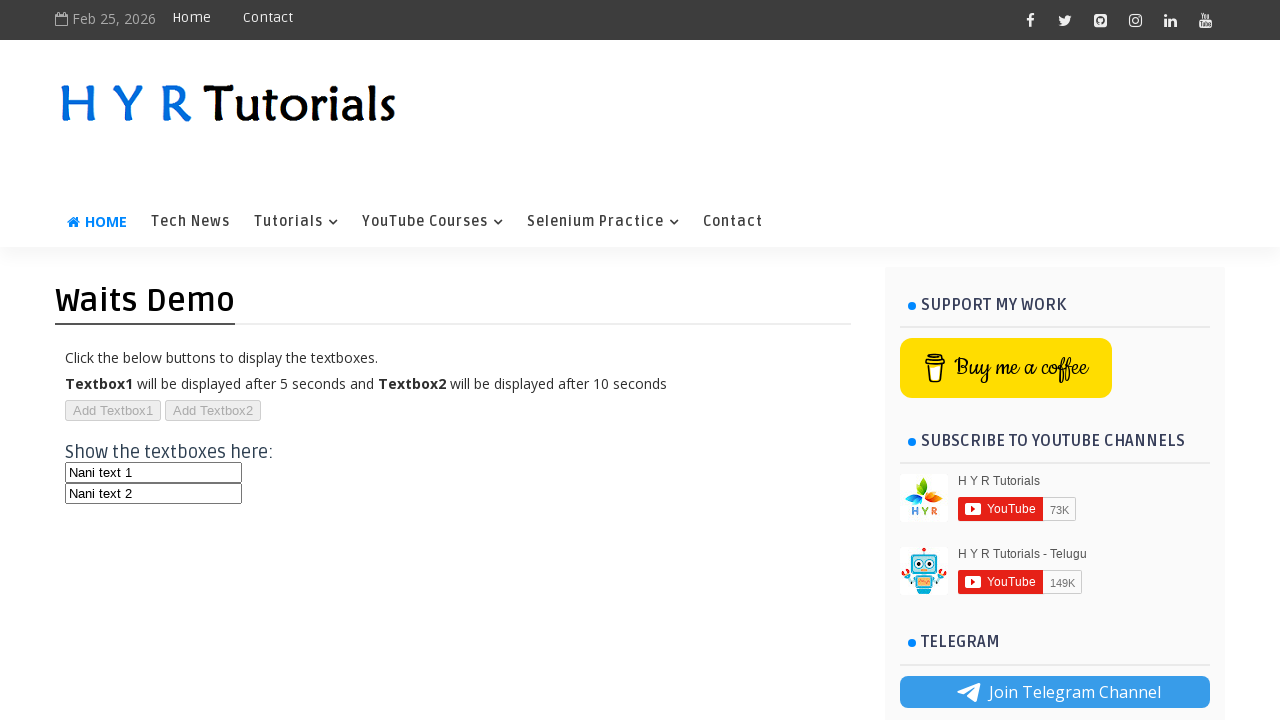

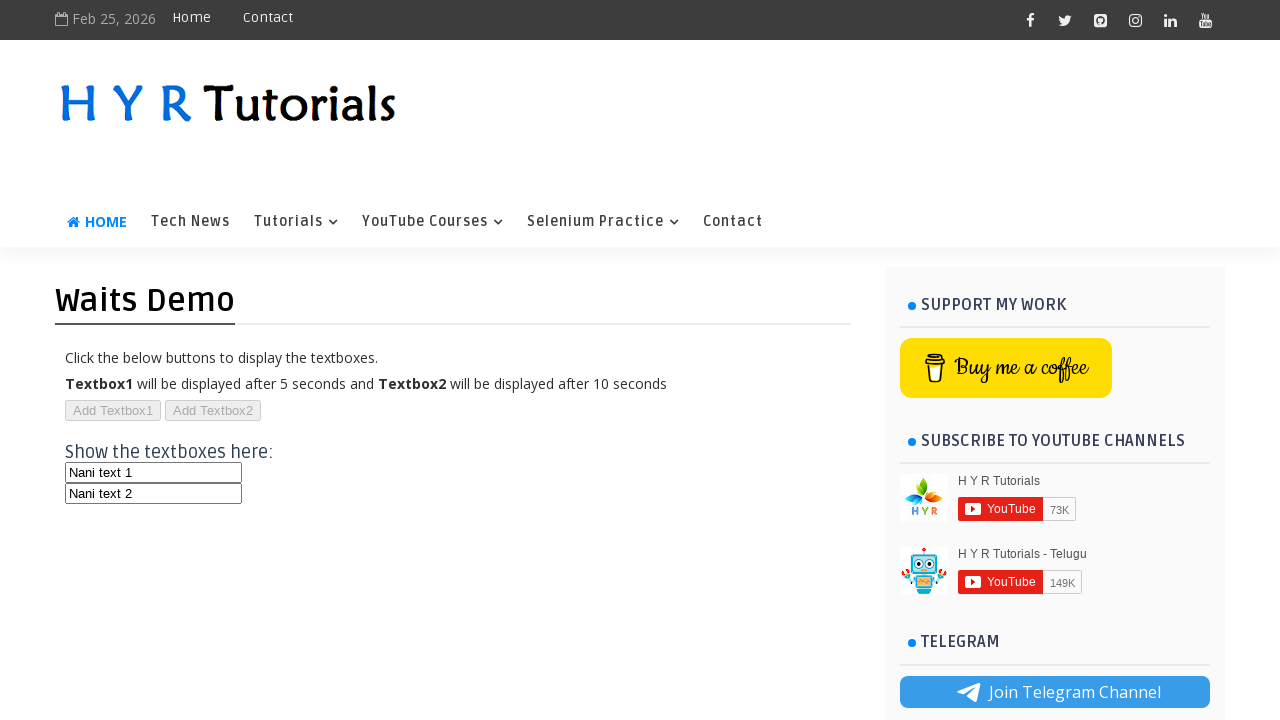